Tests that a readonly text input can be clicked but cannot be cleared

Starting URL: https://www.selenium.dev/selenium/web/web-form.html

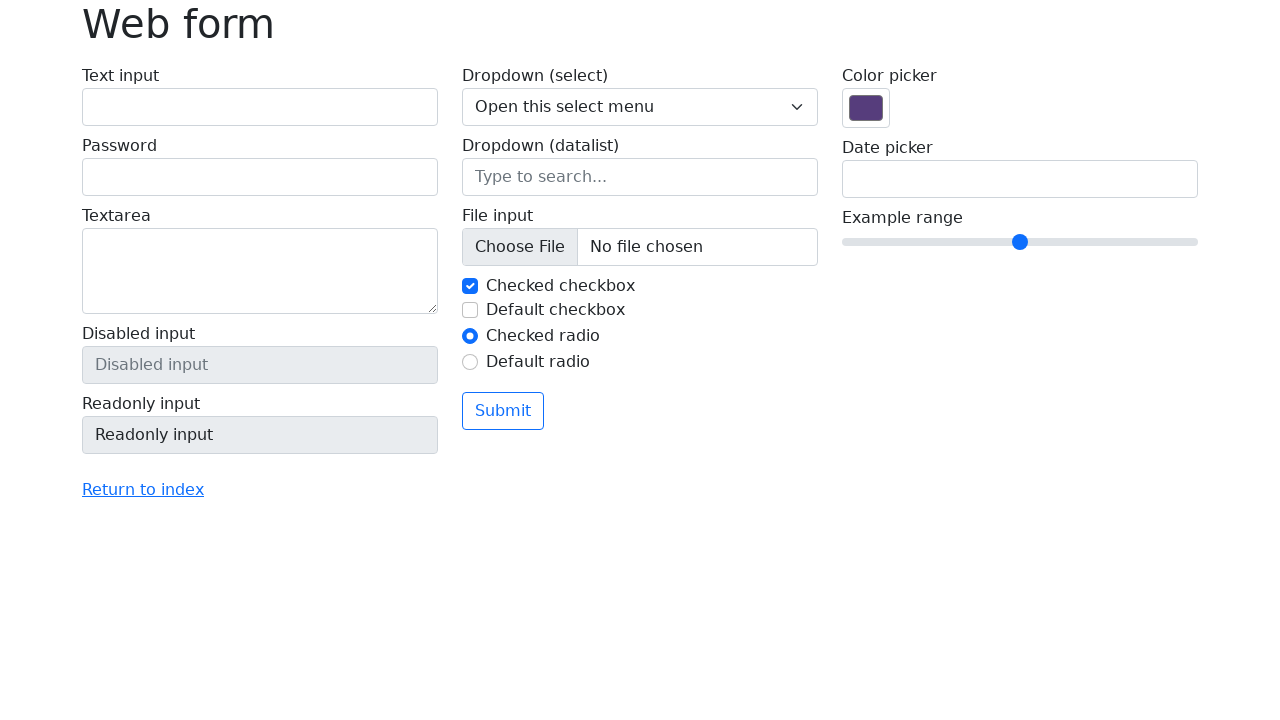

Clicked on readonly text input field at (260, 435) on input[name='my-readonly']
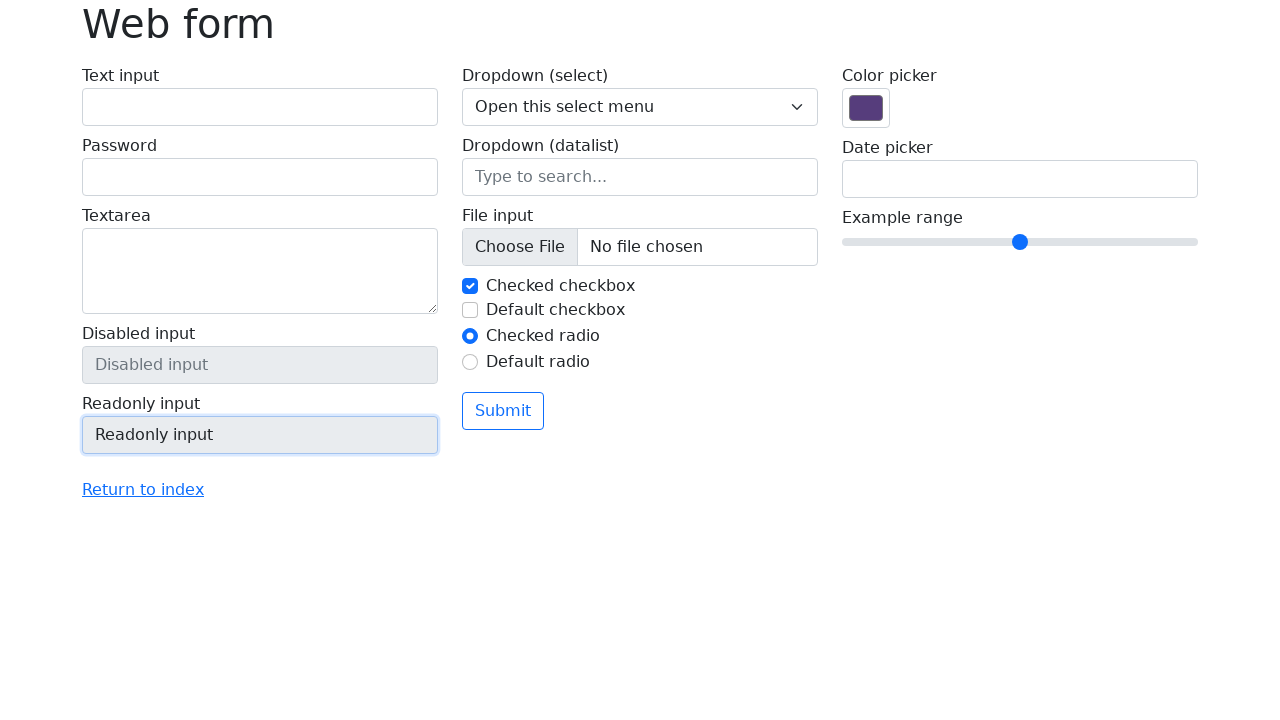

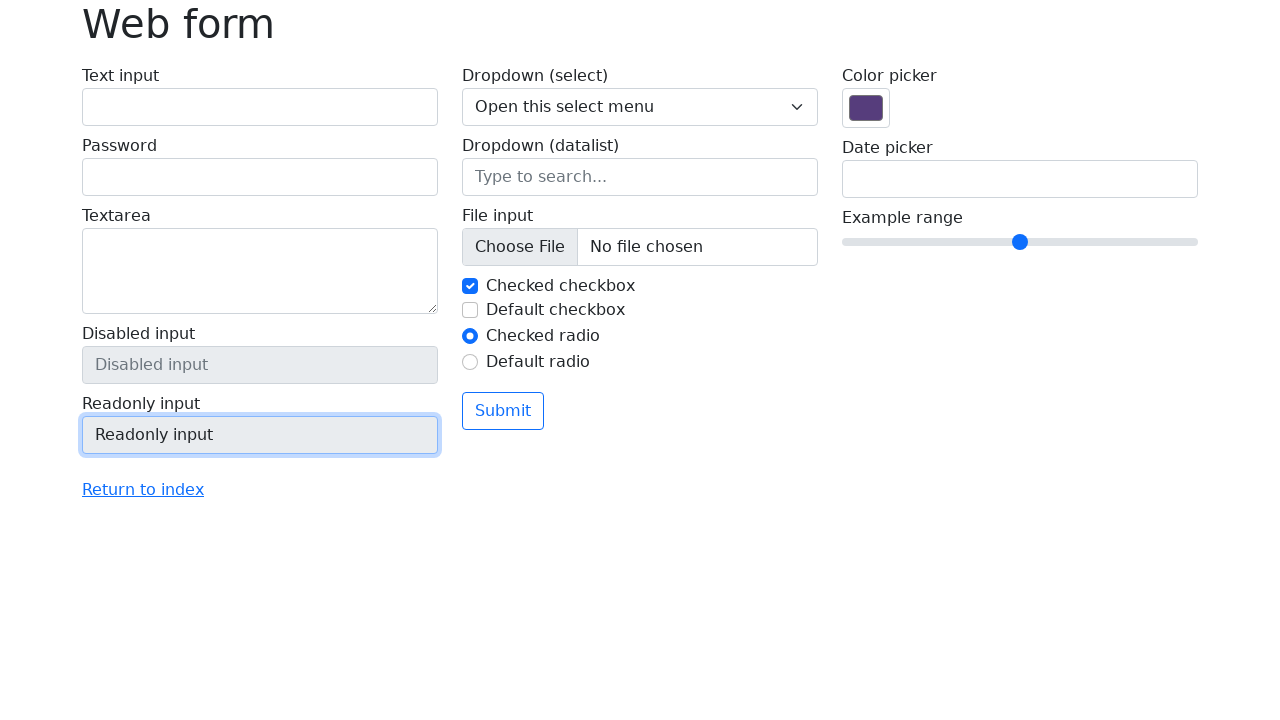